Tests file download functionality by clicking the download button on a demo page and initiating a file download

Starting URL: https://demoqa.com/upload-download

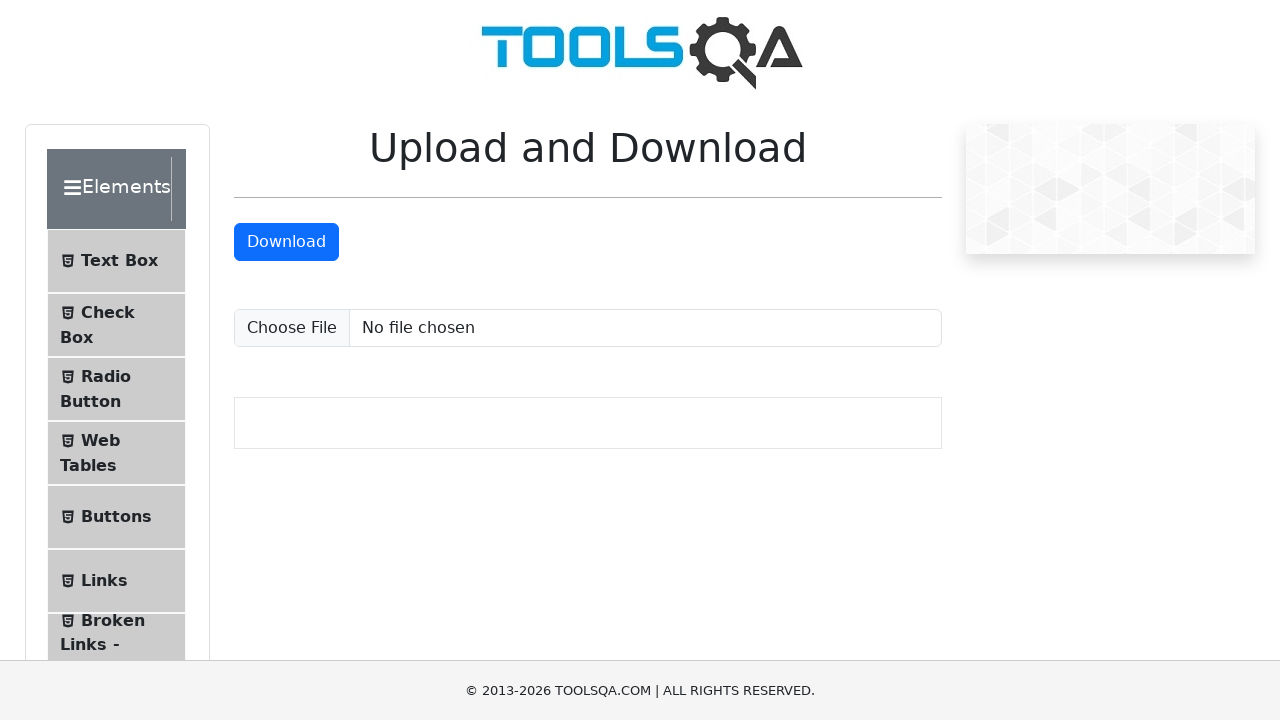

Clicked download button to initiate file download at (286, 242) on #downloadButton
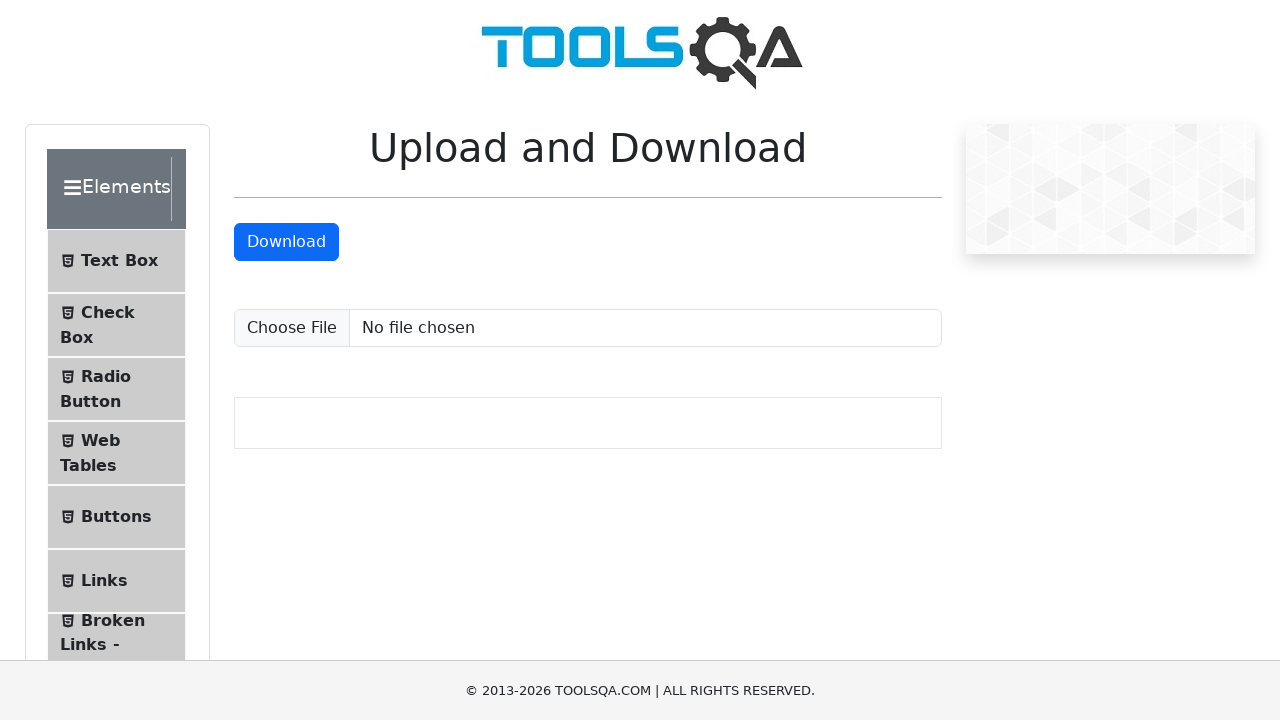

Waited 2 seconds for file download to start
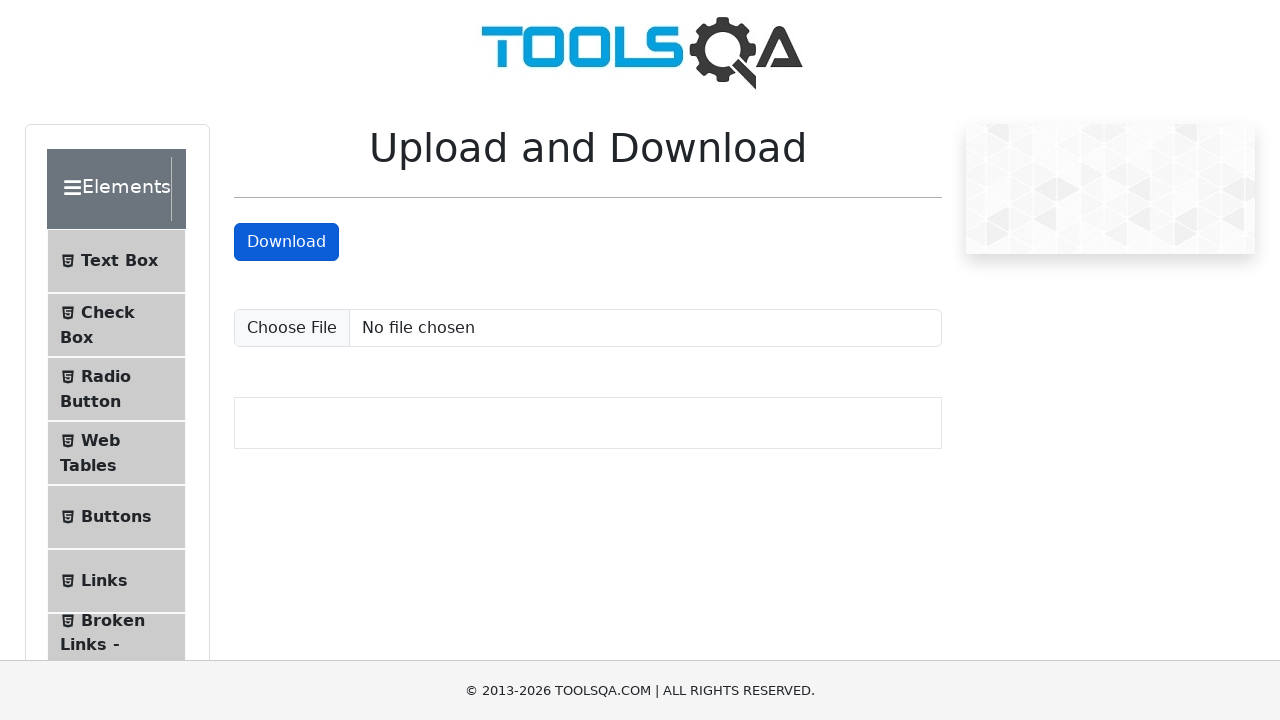

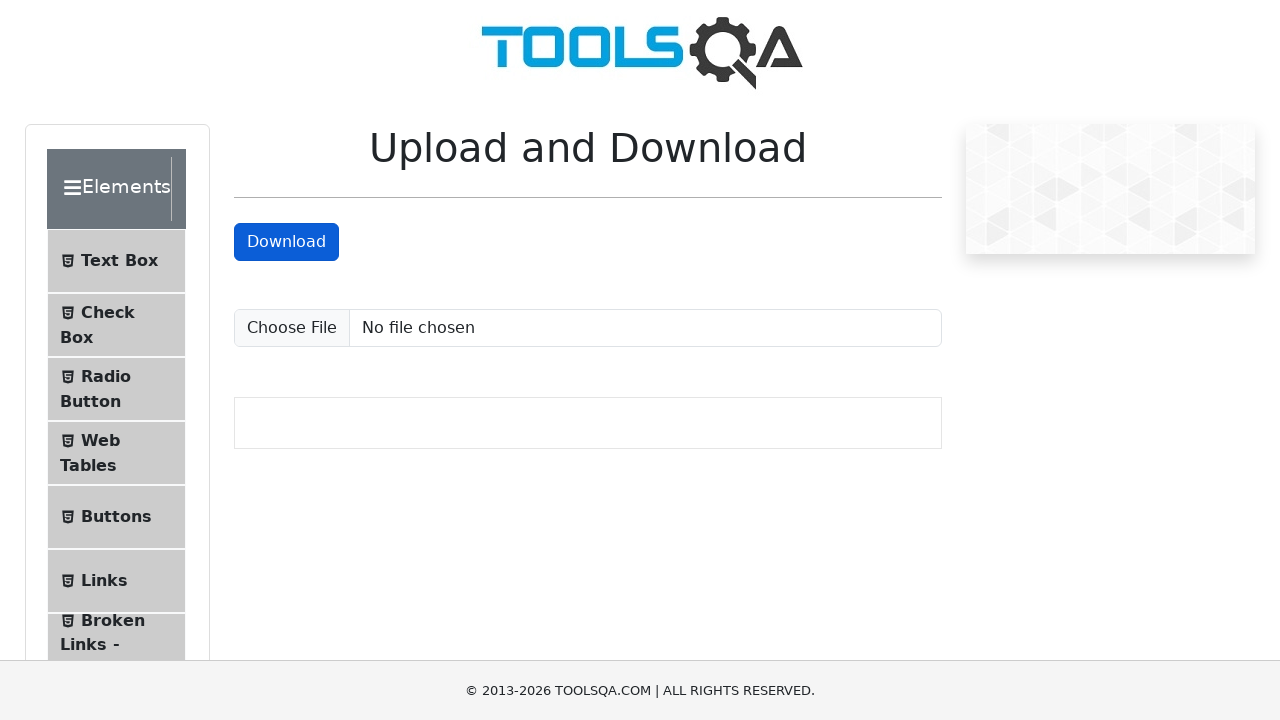